Tests accepting a JavaScript alert by clicking a button that triggers an alert, accepting it, and verifying the result message is displayed.

Starting URL: https://automationfc.github.io/basic-form/index.html

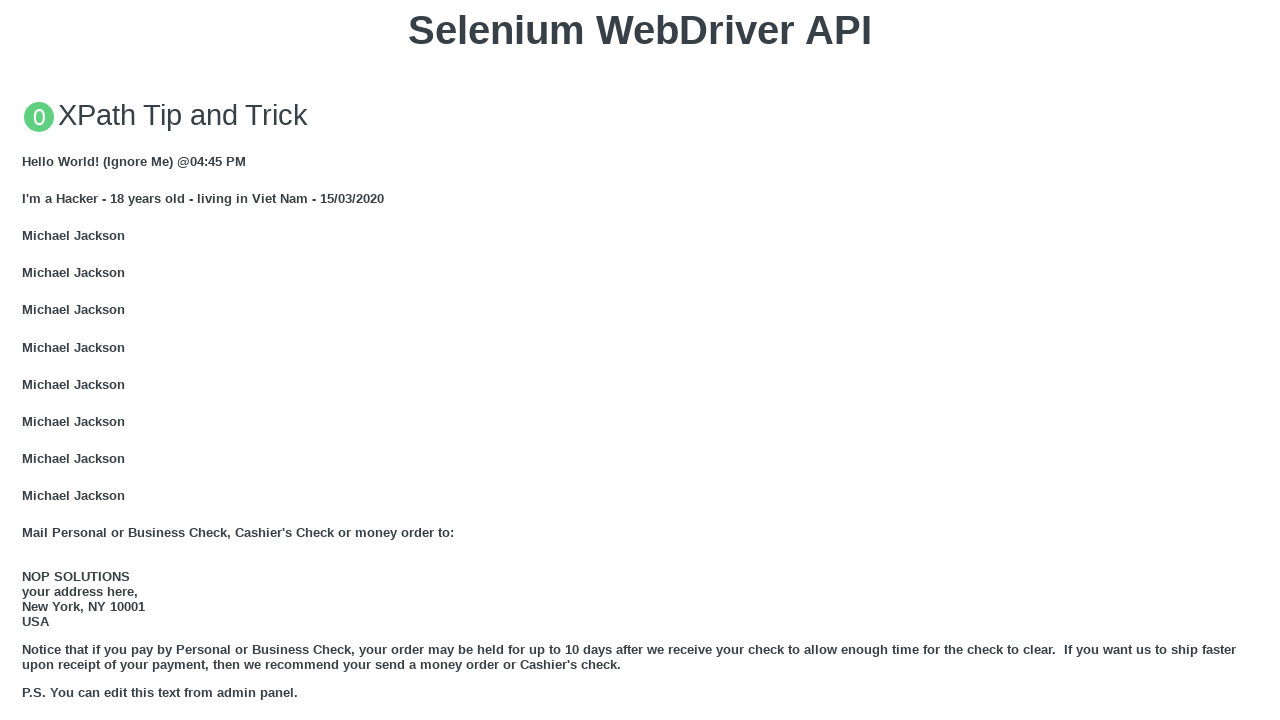

Clicked button to trigger JavaScript alert at (640, 360) on xpath=//button[text()='Click for JS Alert']
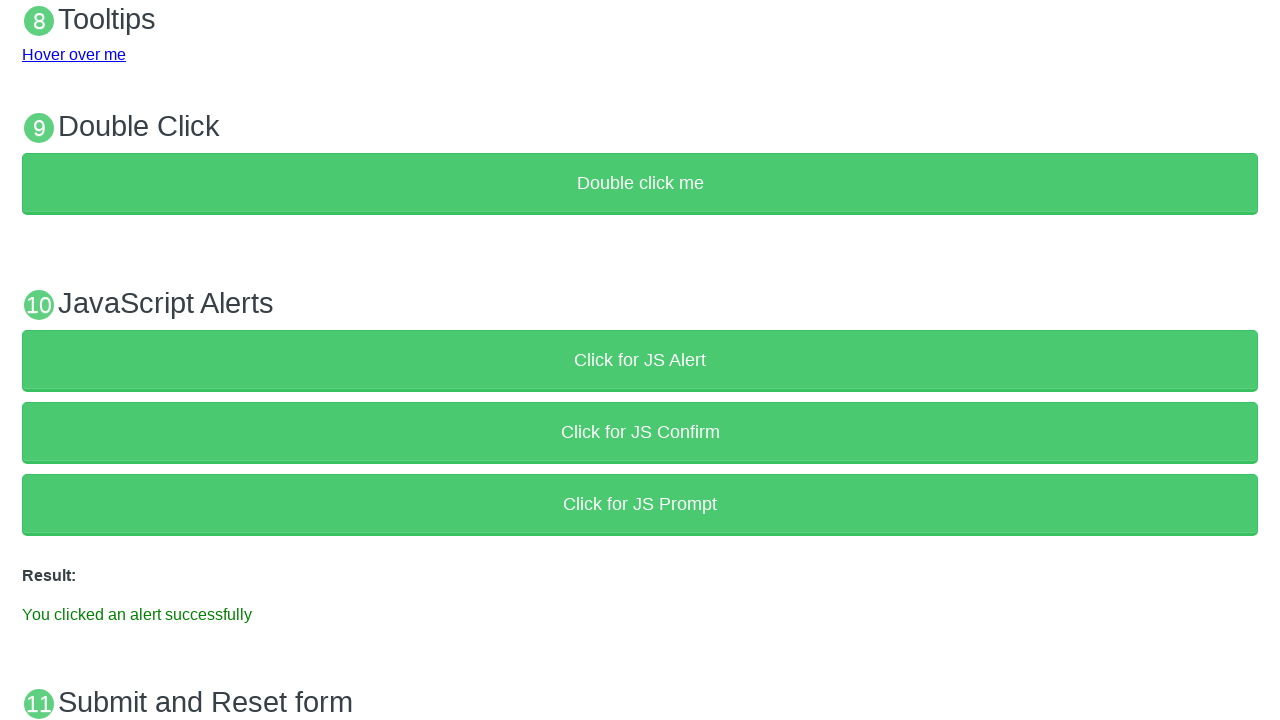

Set up dialog handler to accept alerts
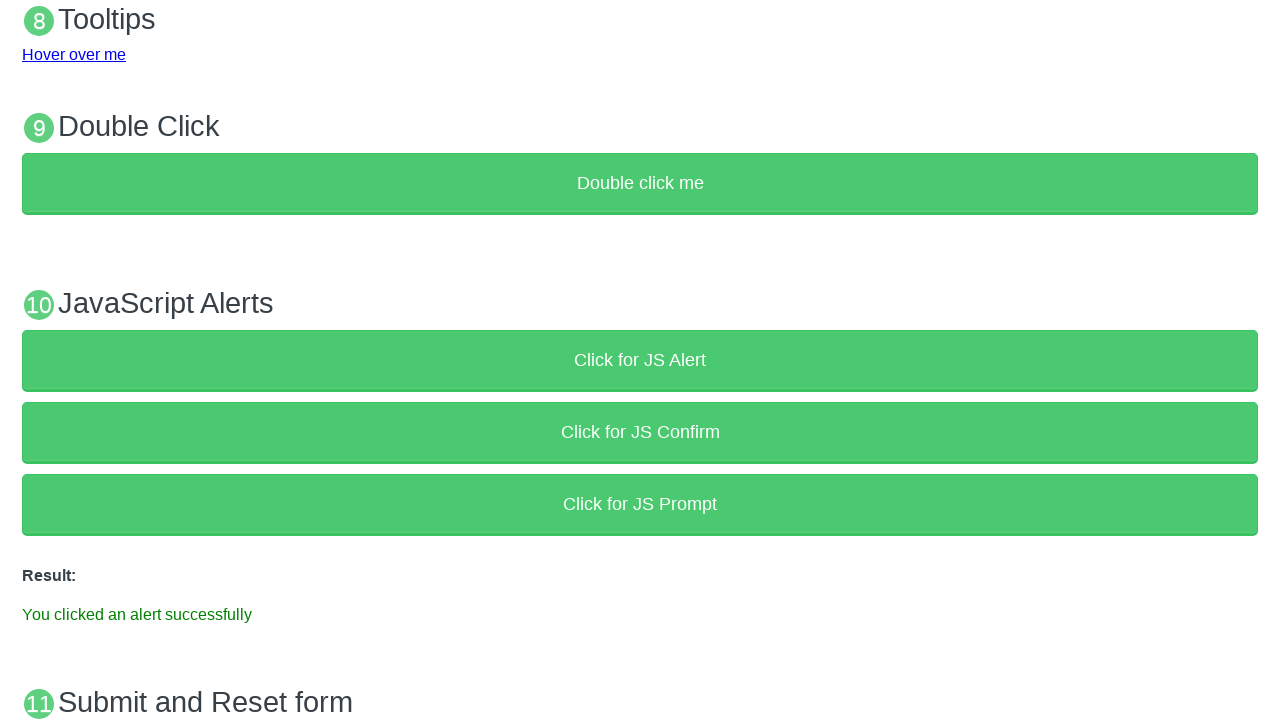

Result message appeared after accepting alert
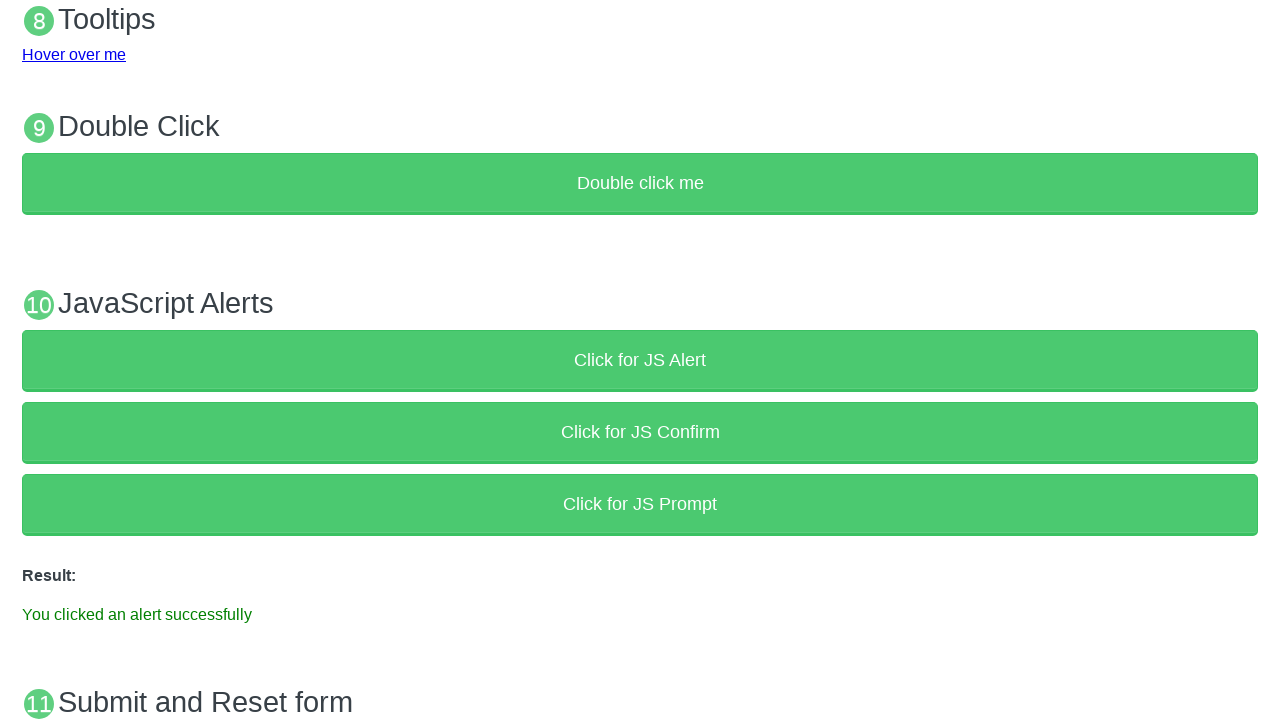

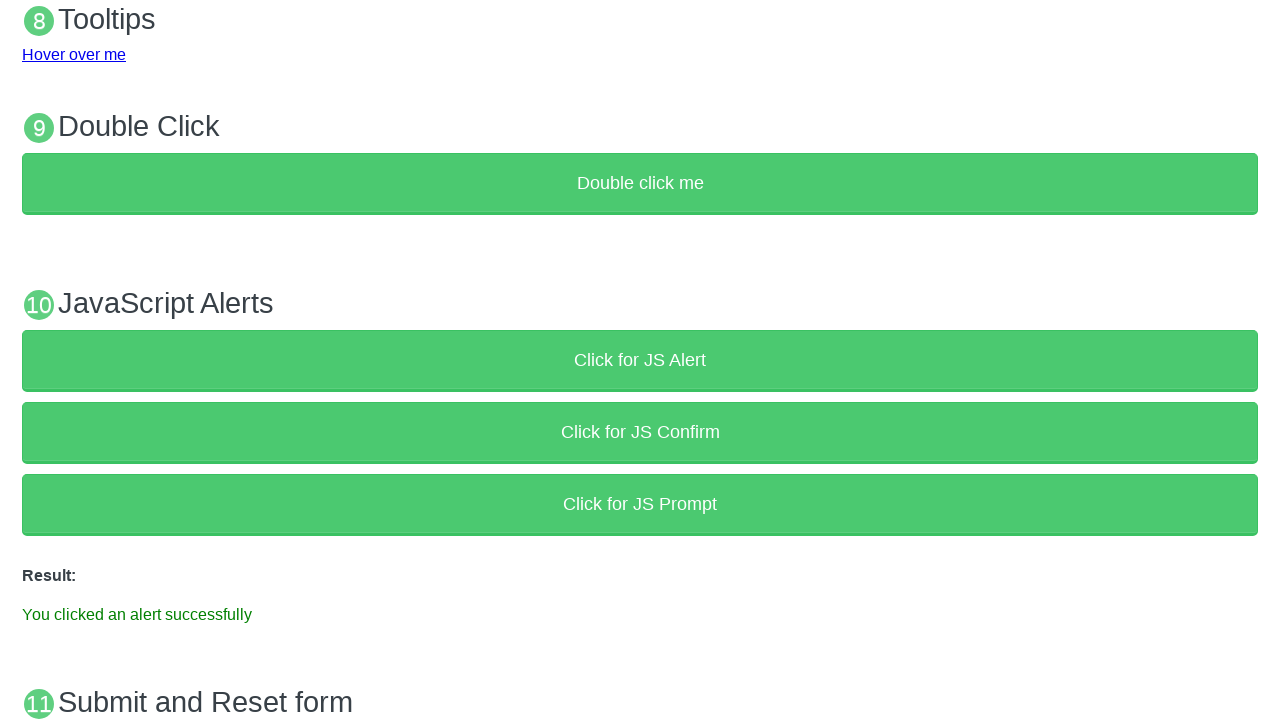